Tests opening new window/tab by clicking a link that opens in a new window

Starting URL: https://the-internet.herokuapp.com/windows

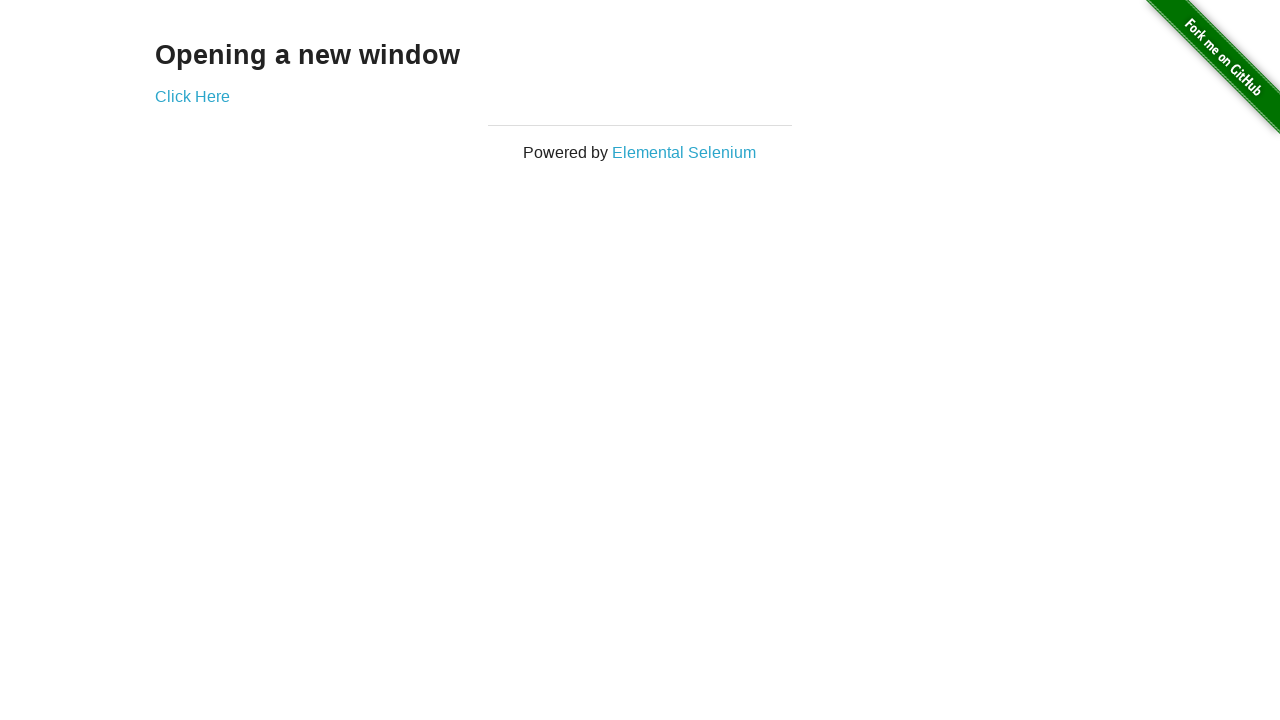

Waited for page to load
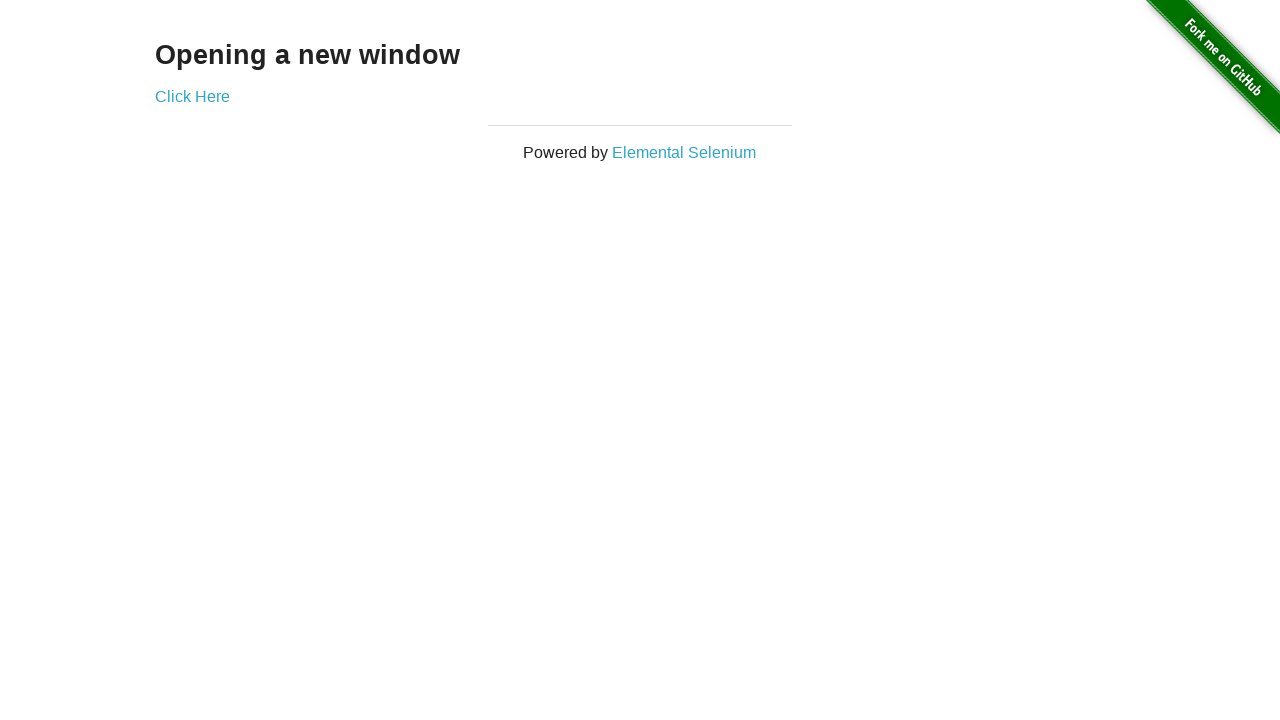

Clicked link to open new window at (192, 96) on xpath=//a[@href='/windows/new']
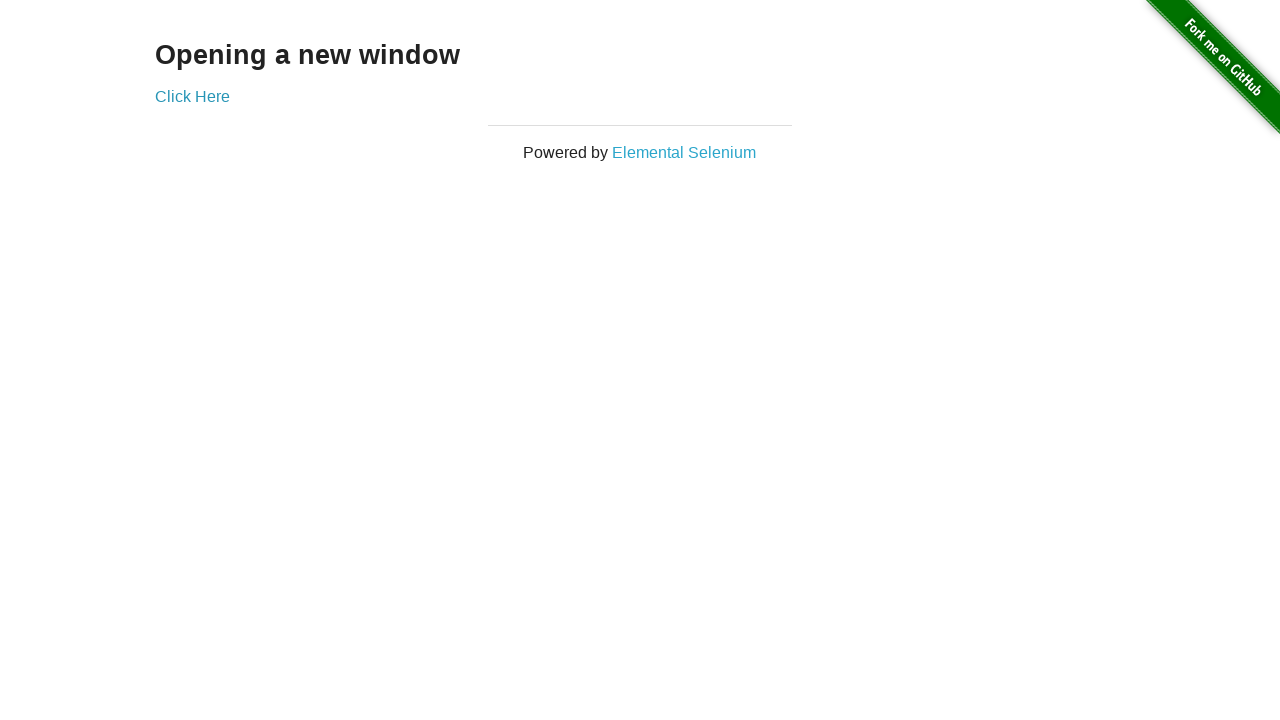

New window/tab opened successfully
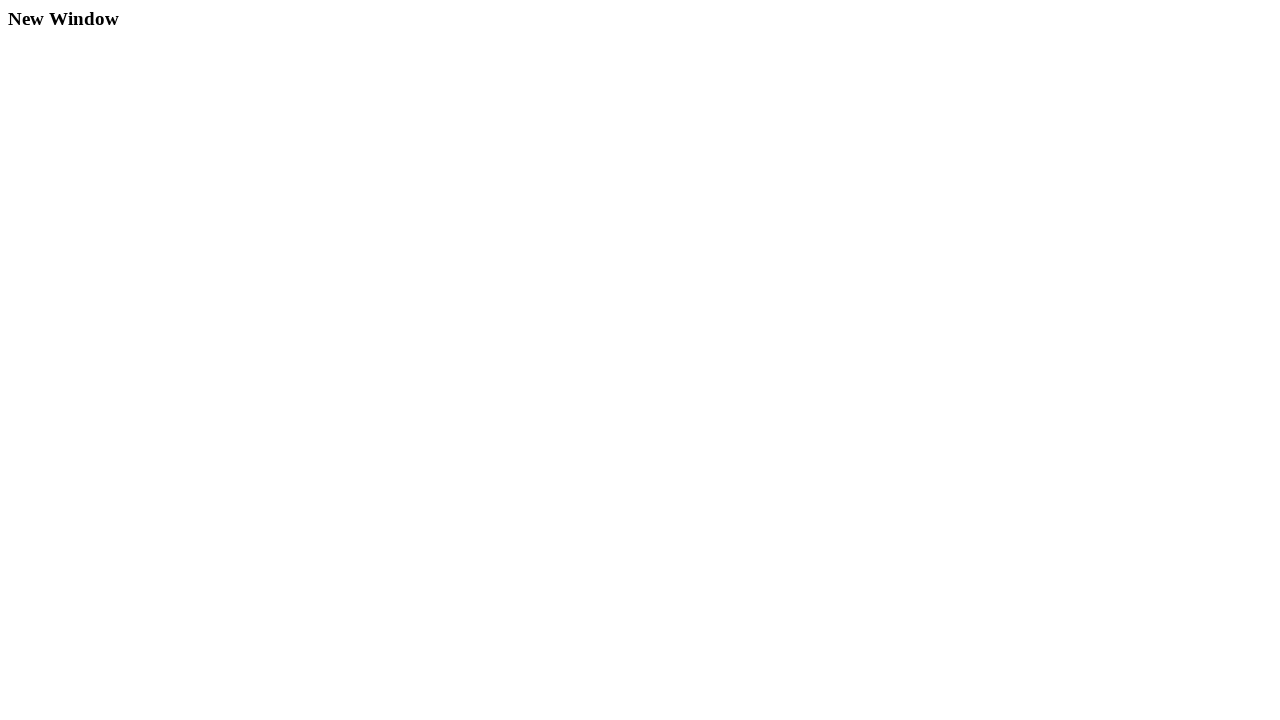

Switched focus to new window/tab
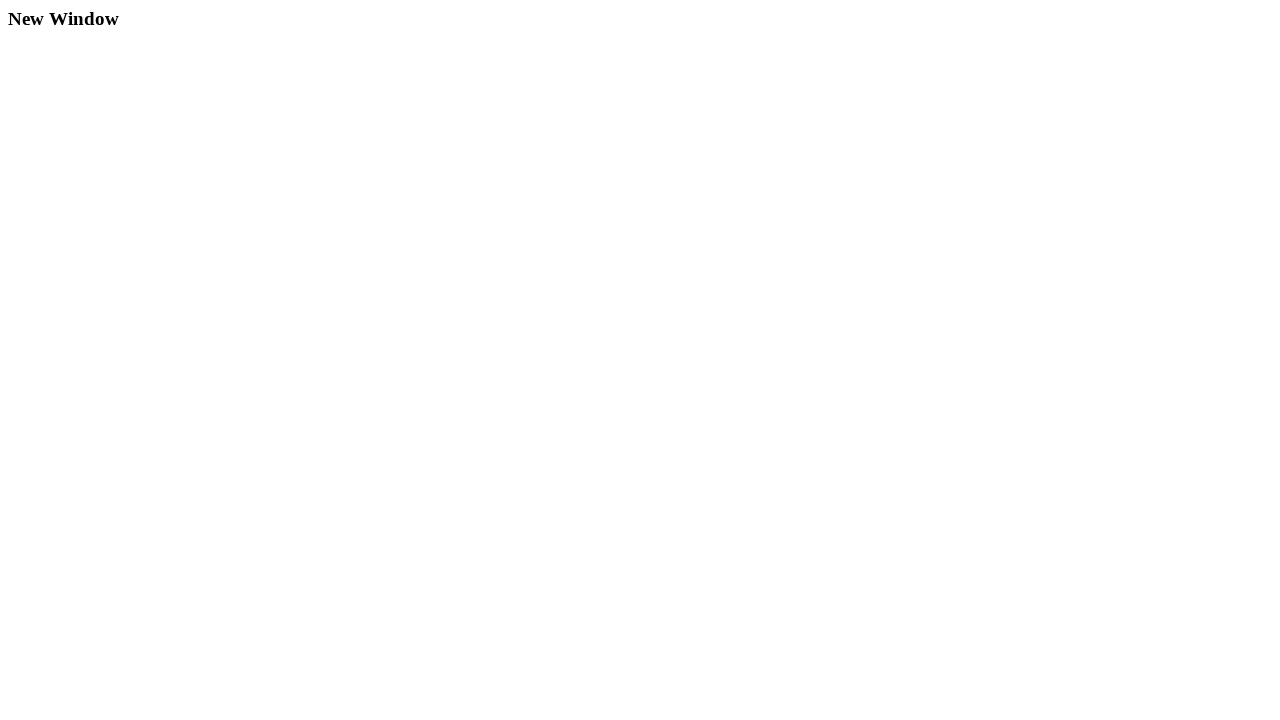

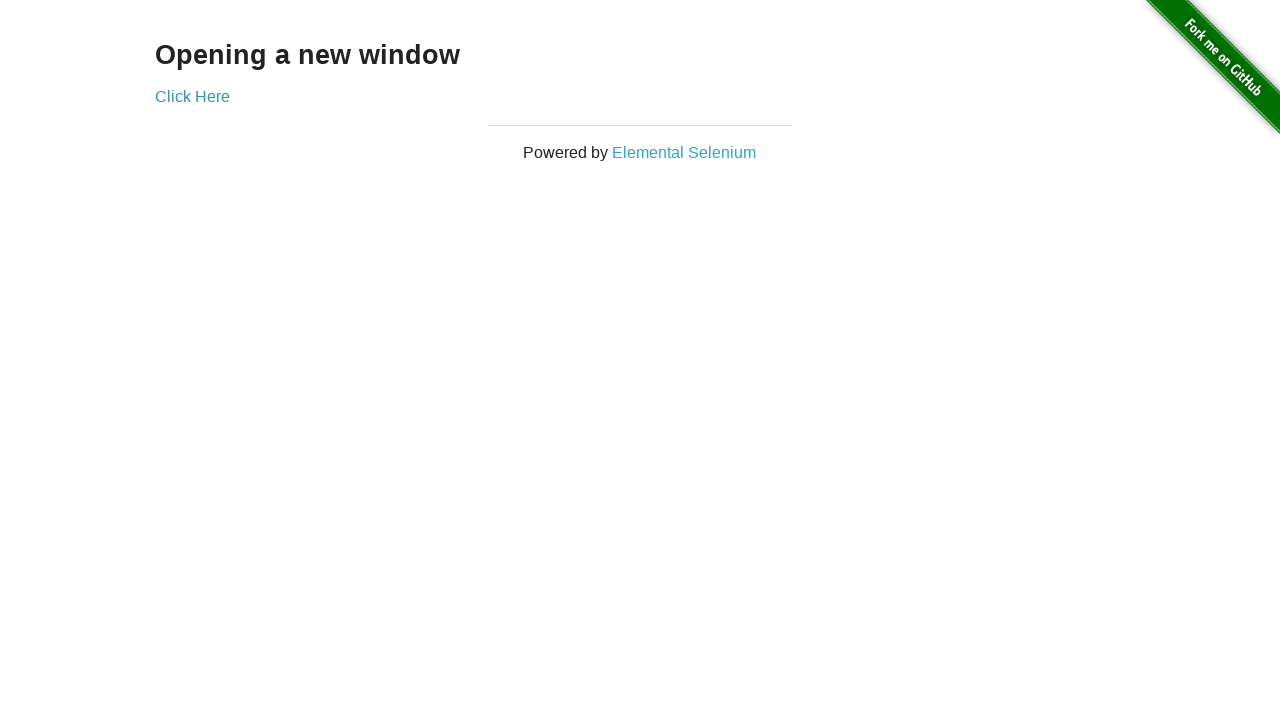